Adds a todo item and marks it as completed by clicking the toggle checkbox

Starting URL: https://todomvc.com/

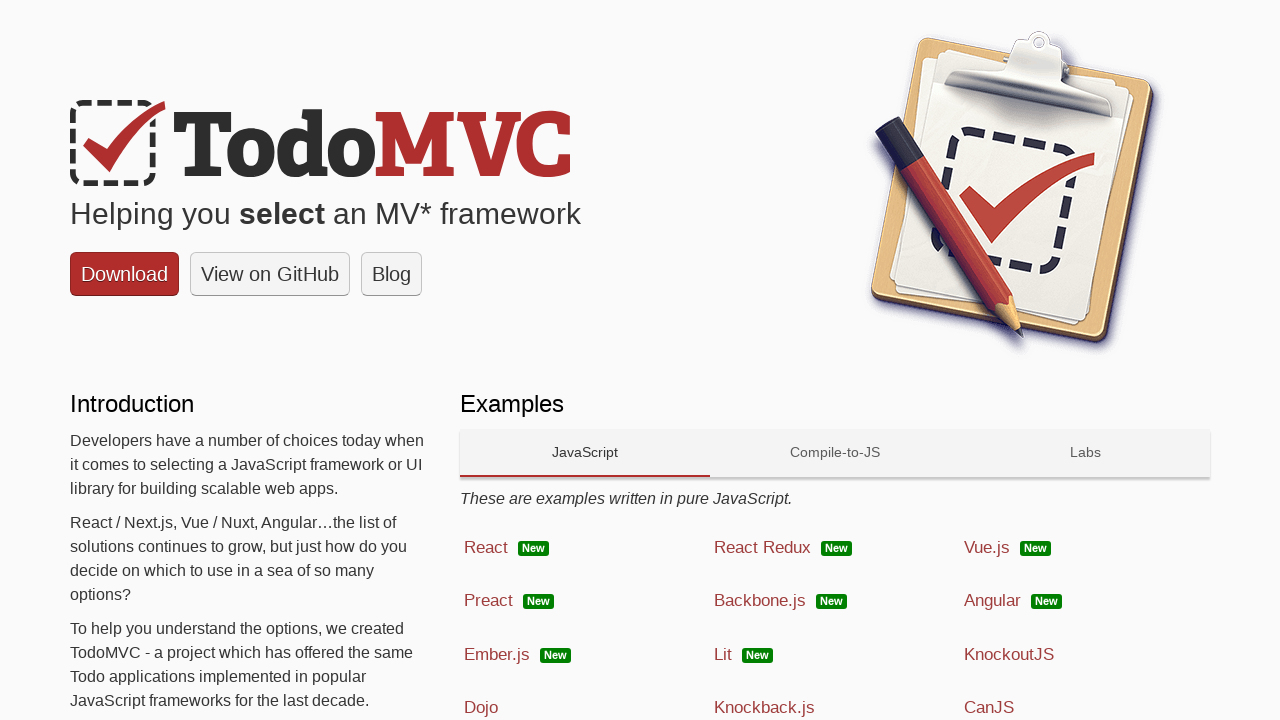

Clicked link to navigate to React framework at (585, 548) on a[href='examples/react/dist/']
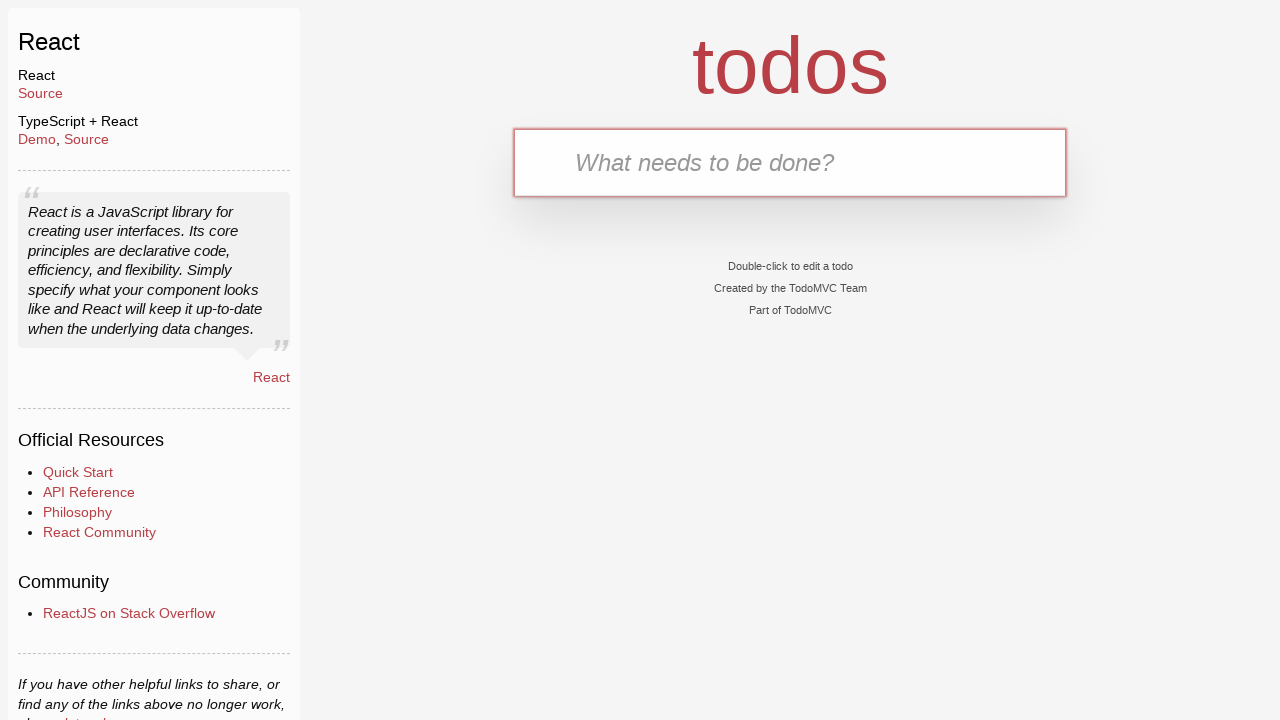

Clicked todo input field at (790, 162) on #todo-input
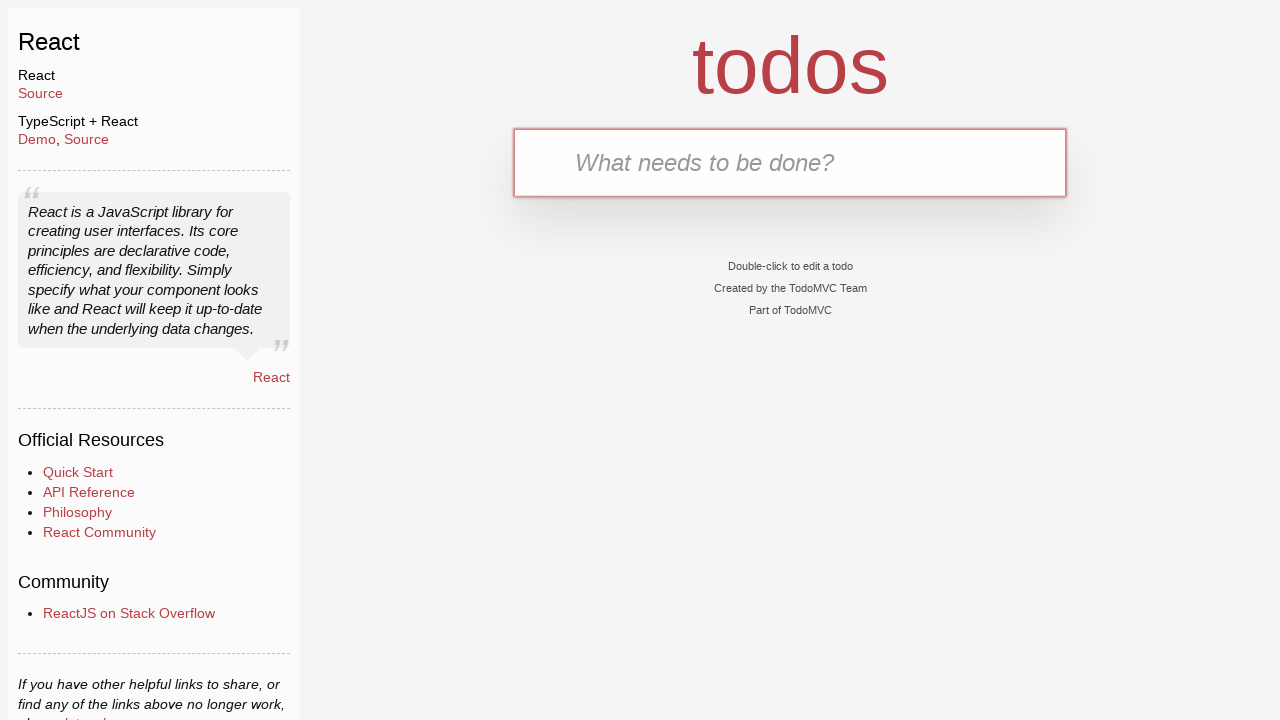

Filled todo input with 'Walk the dog' on #todo-input
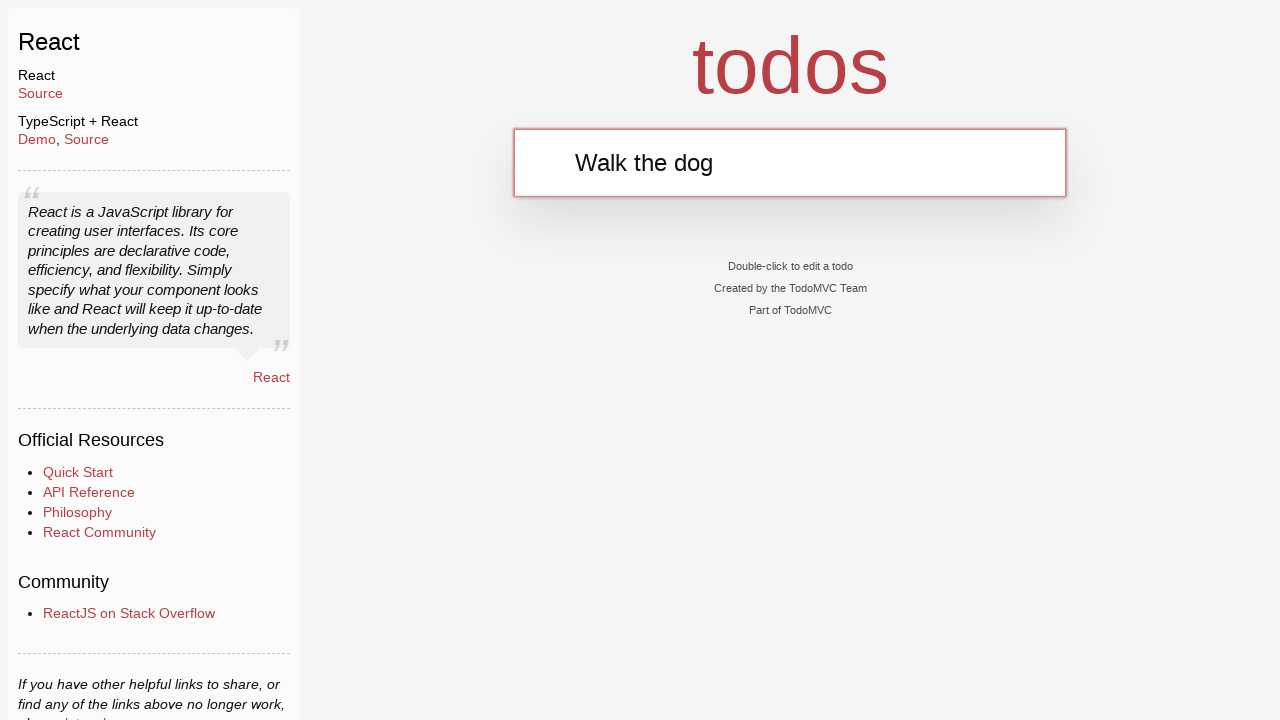

Pressed Enter to add todo item on #todo-input
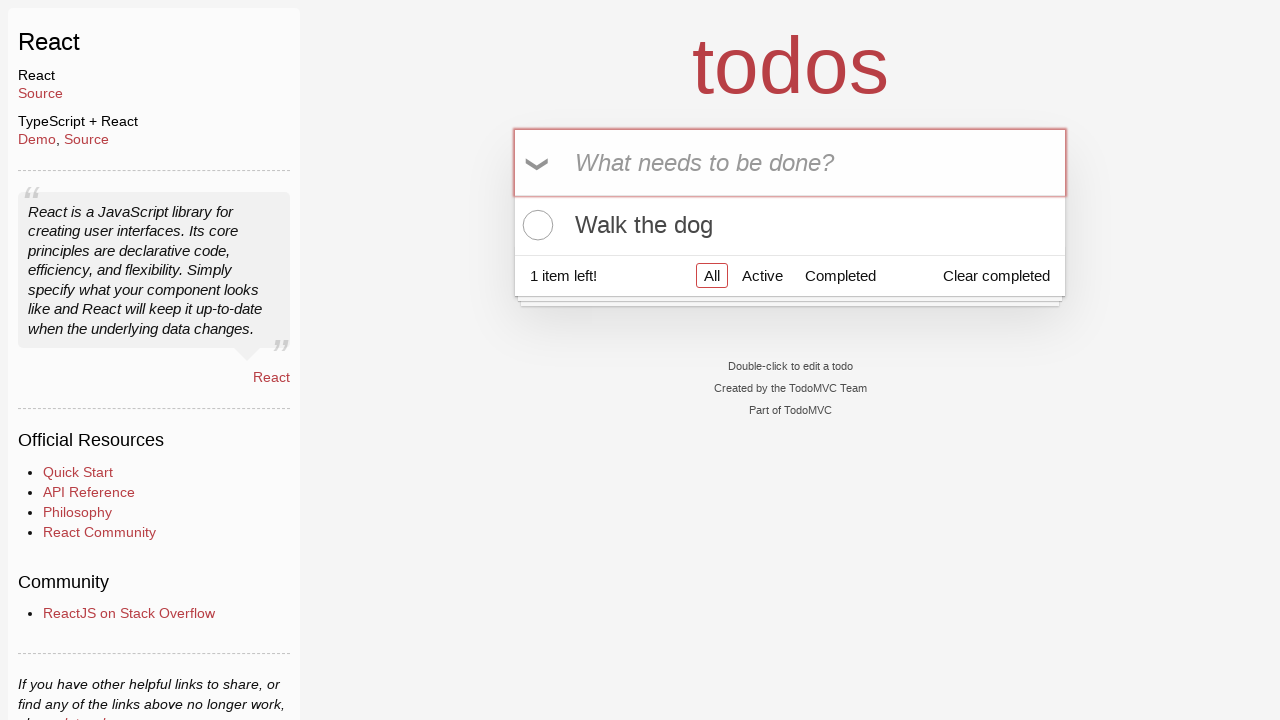

Clicked toggle checkbox to mark todo as completed at (535, 225) on .toggle
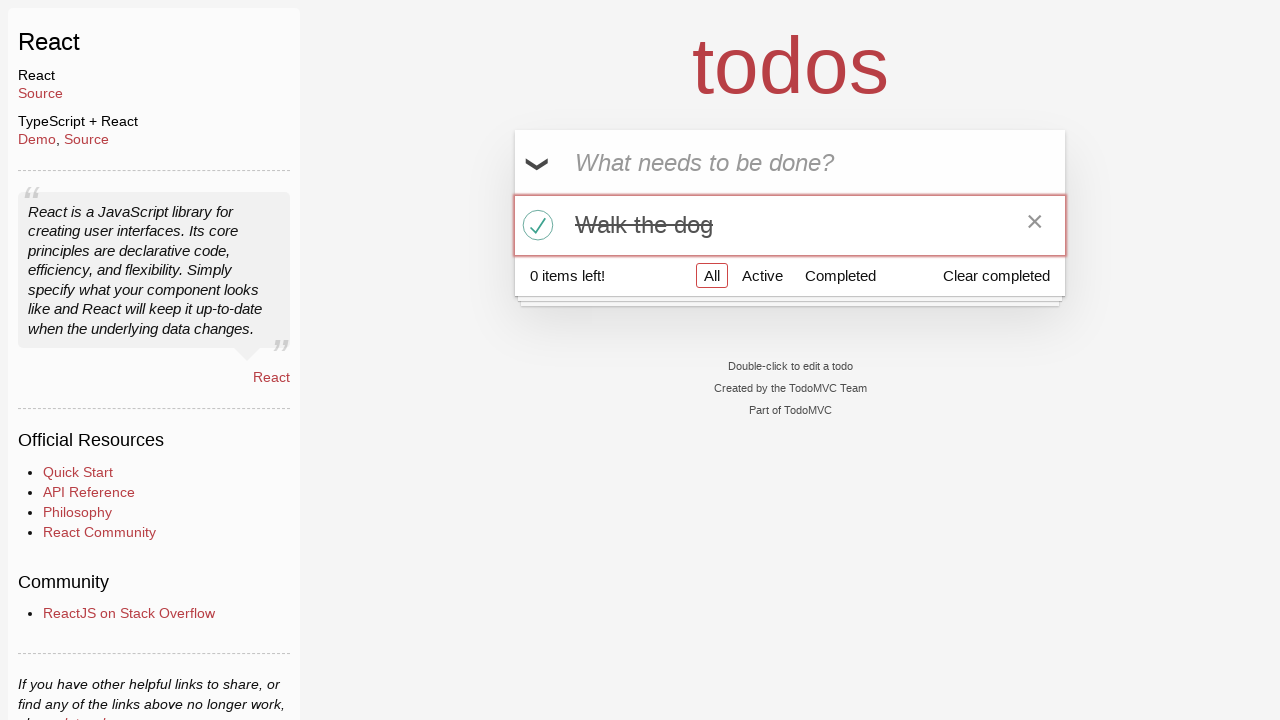

Located completed todo items
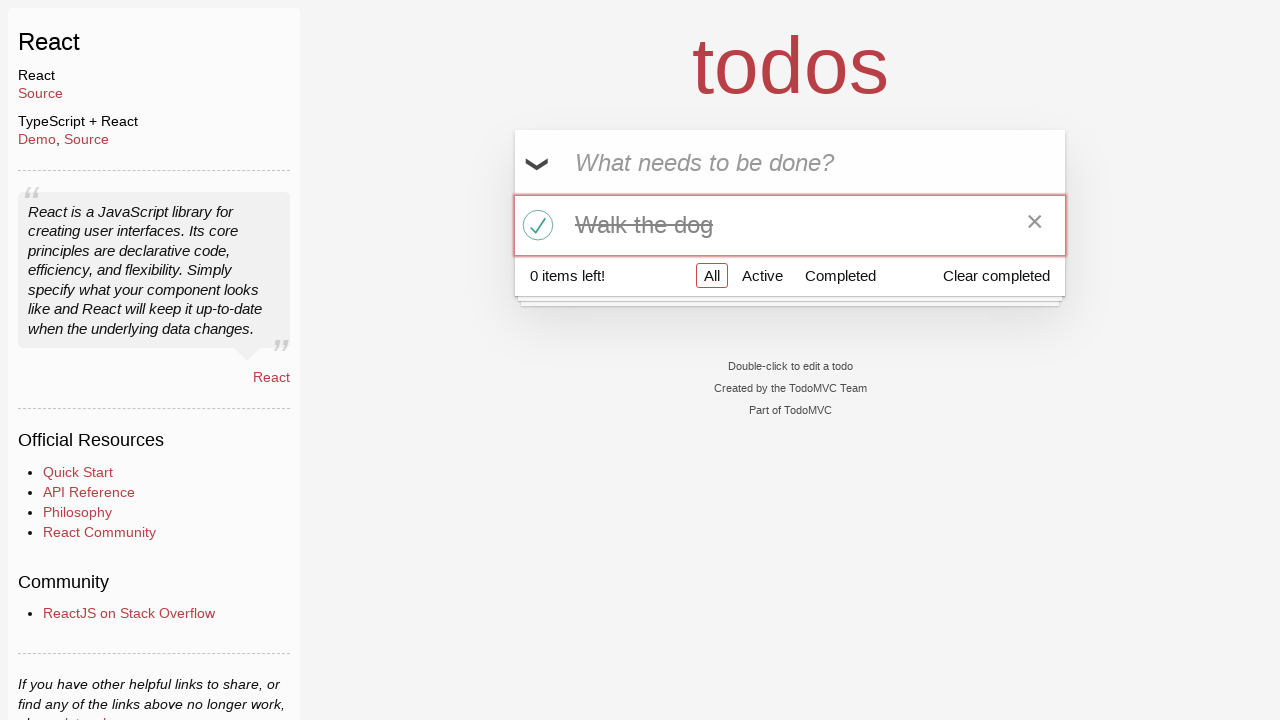

Verified that exactly one item is marked as completed
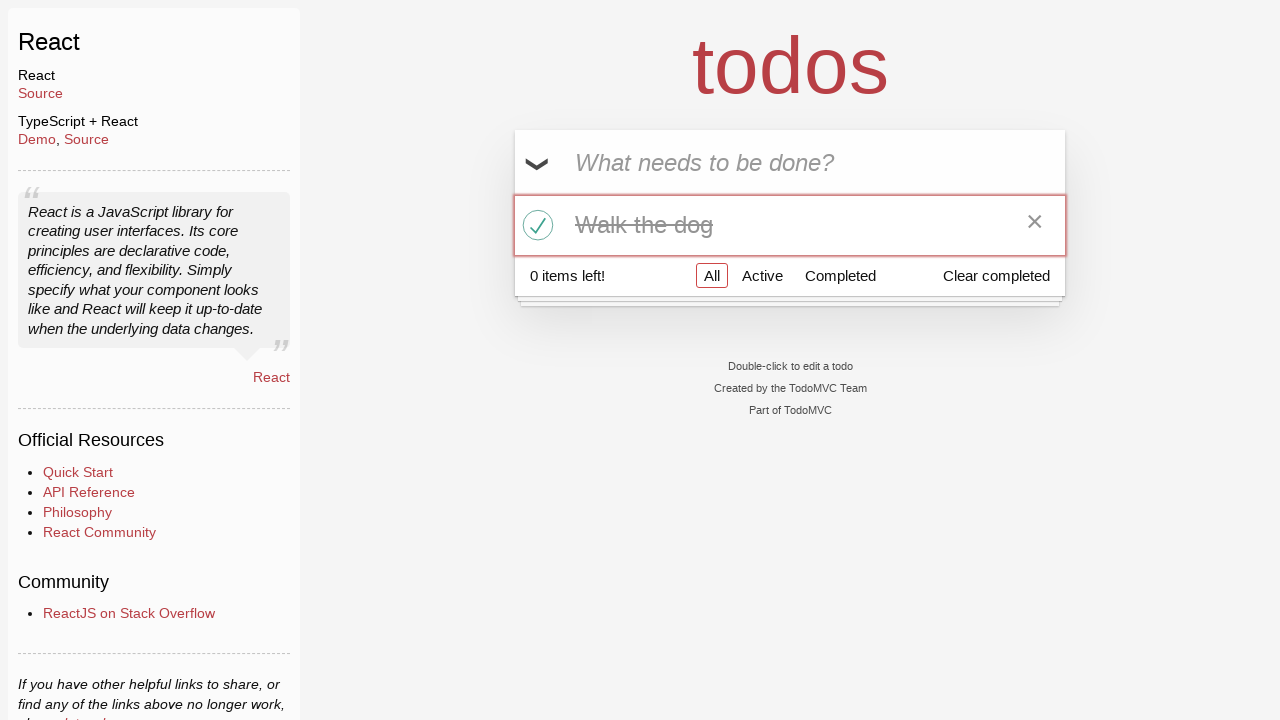

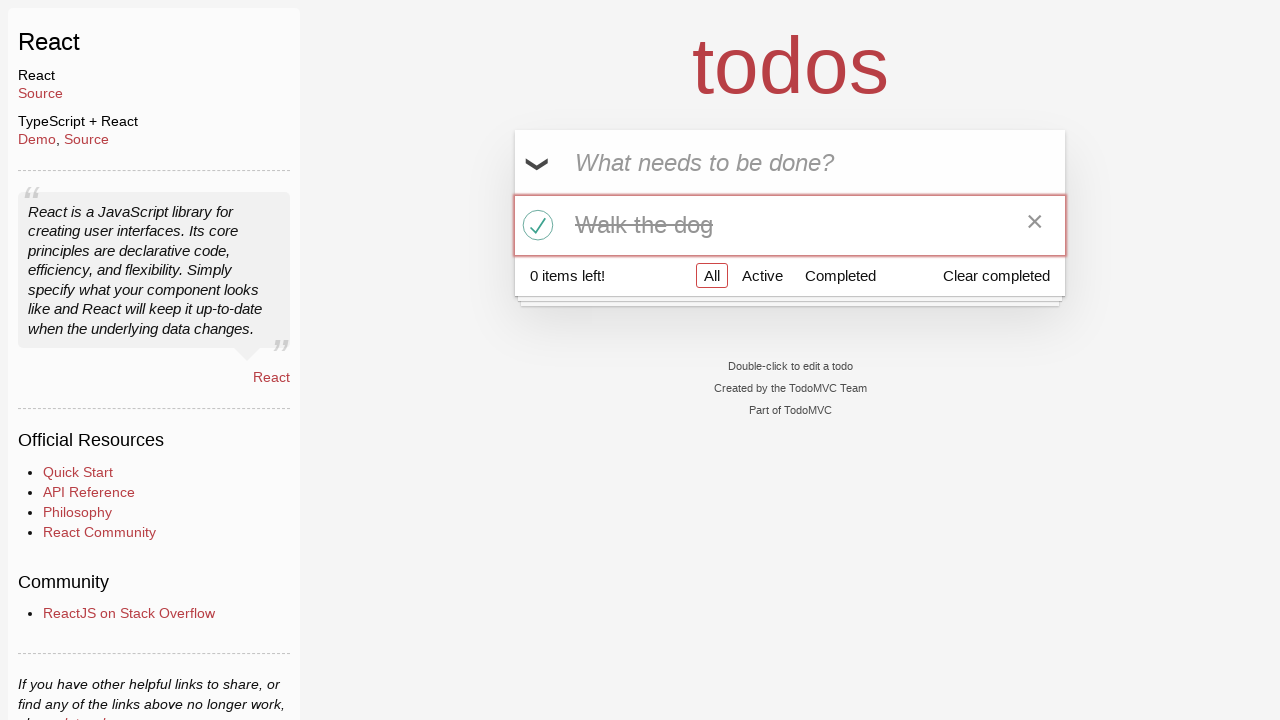